Tests an e-commerce flow by searching for products containing 'ber', adding all matching products to cart, proceeding to checkout, and applying a promo code

Starting URL: https://rahulshettyacademy.com/seleniumPractise

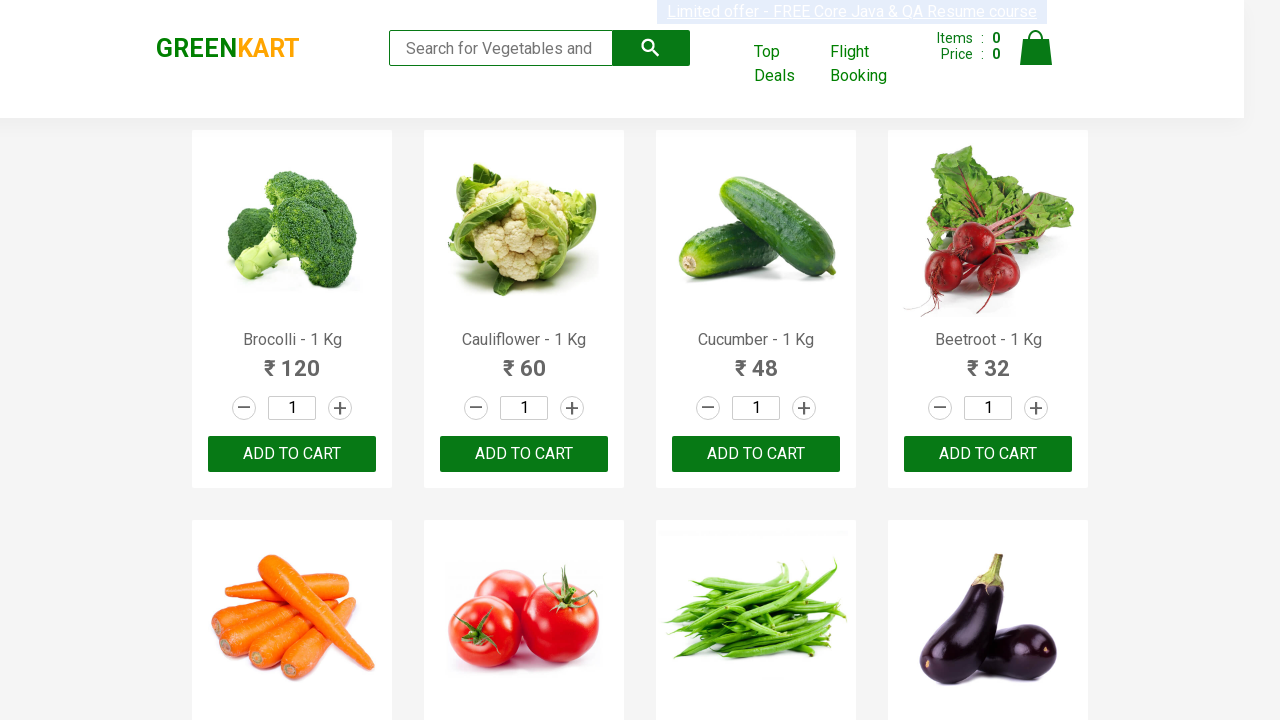

Filled search field with 'ber' to filter products on input[type='search']
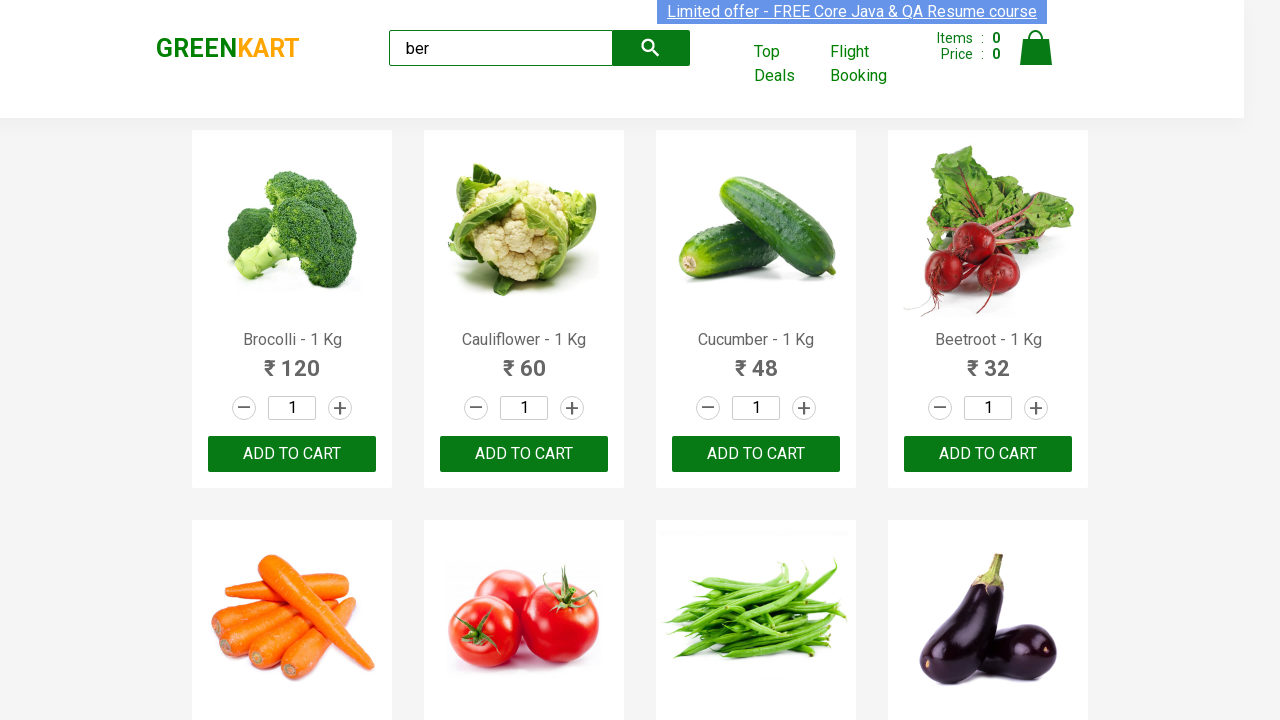

Waited for search results to filter
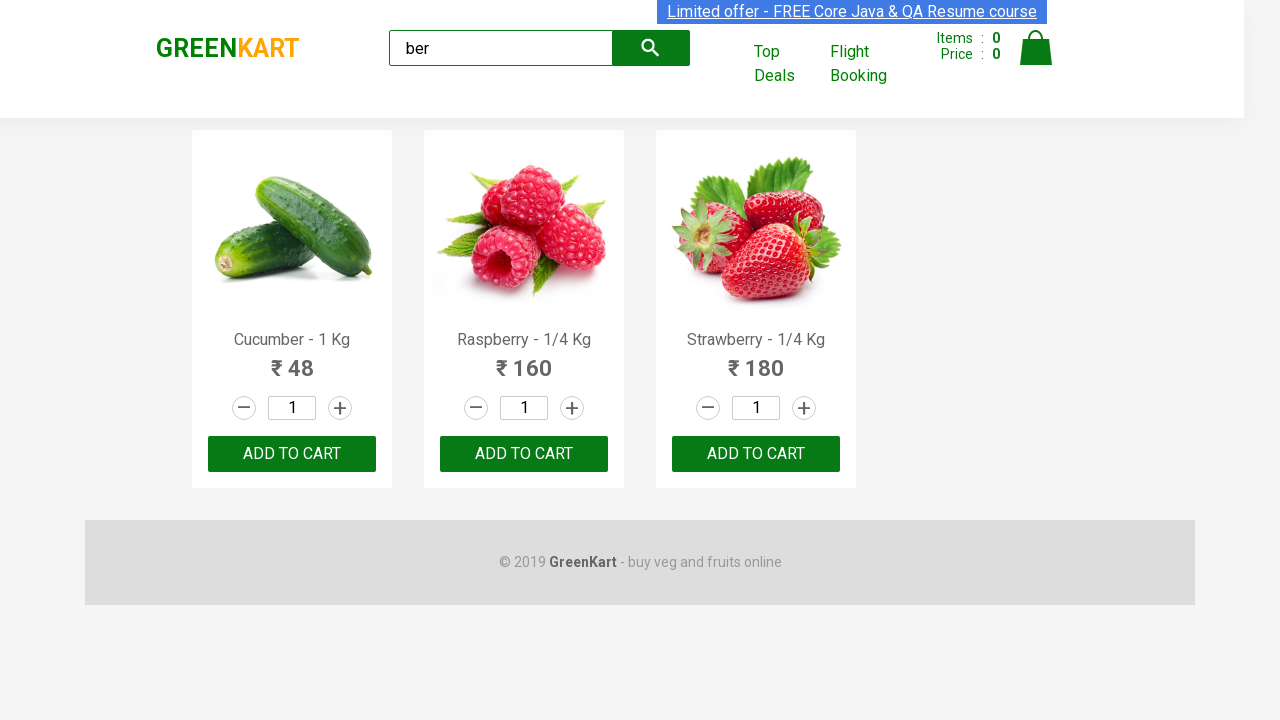

Retrieved 3 add-to-cart buttons from filtered products
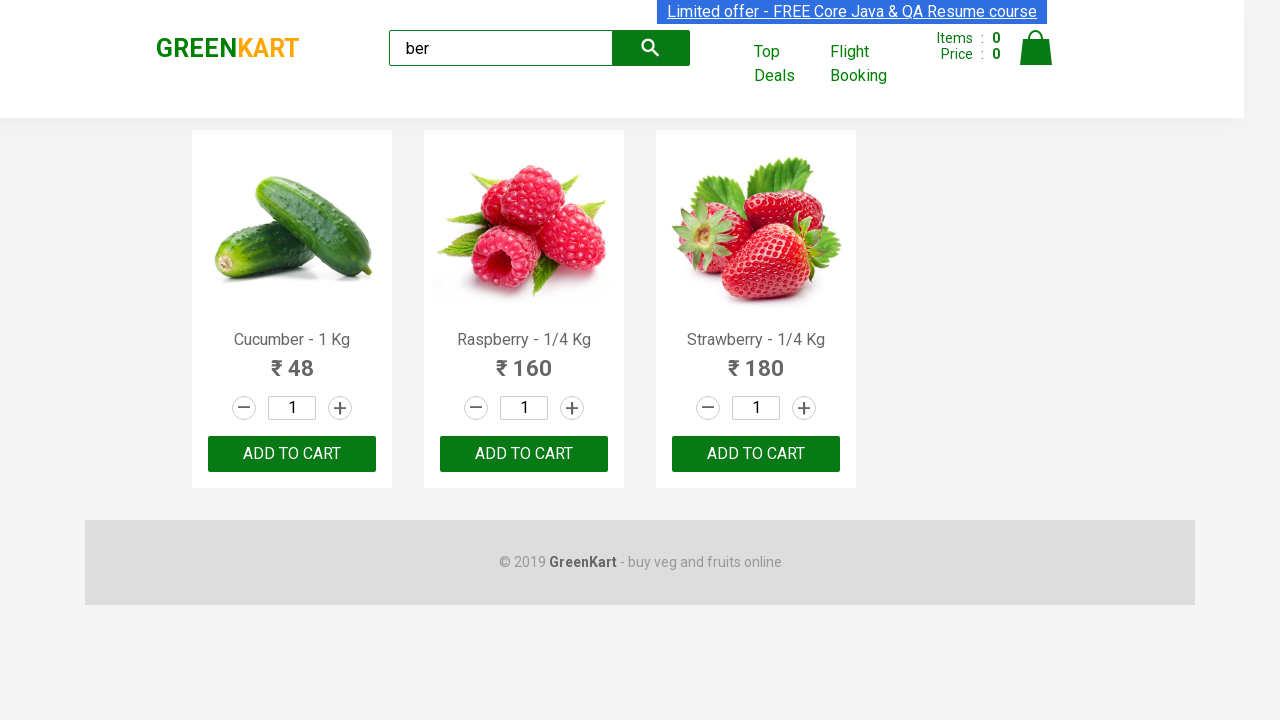

Clicked add-to-cart button for a product at (292, 454) on xpath=//div[@class='product-action']/button >> nth=0
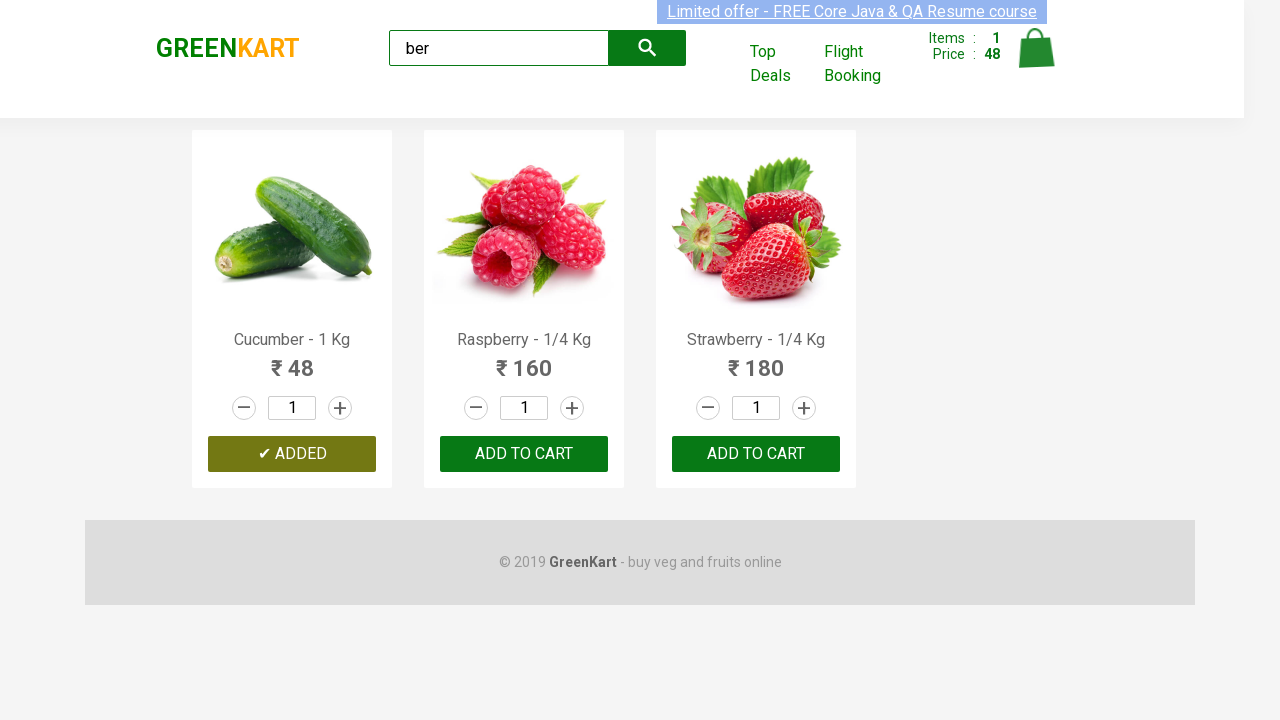

Waited for cart to update
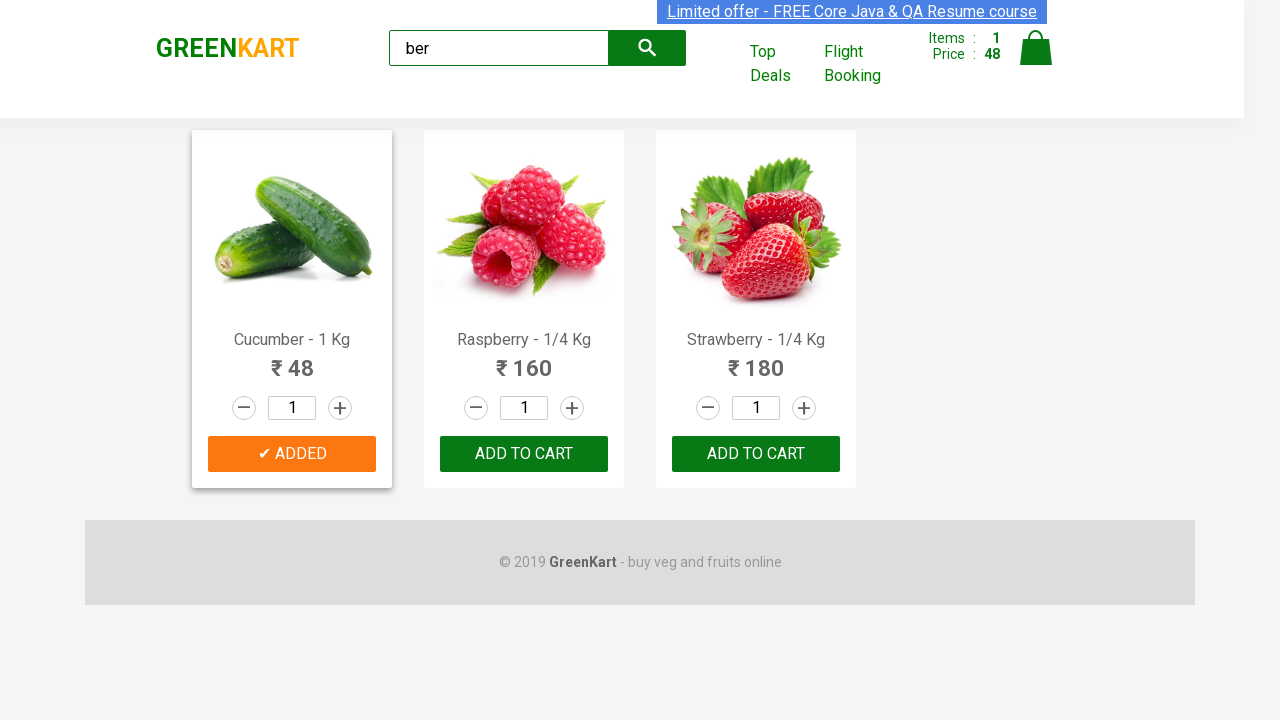

Clicked add-to-cart button for a product at (524, 454) on xpath=//div[@class='product-action']/button >> nth=1
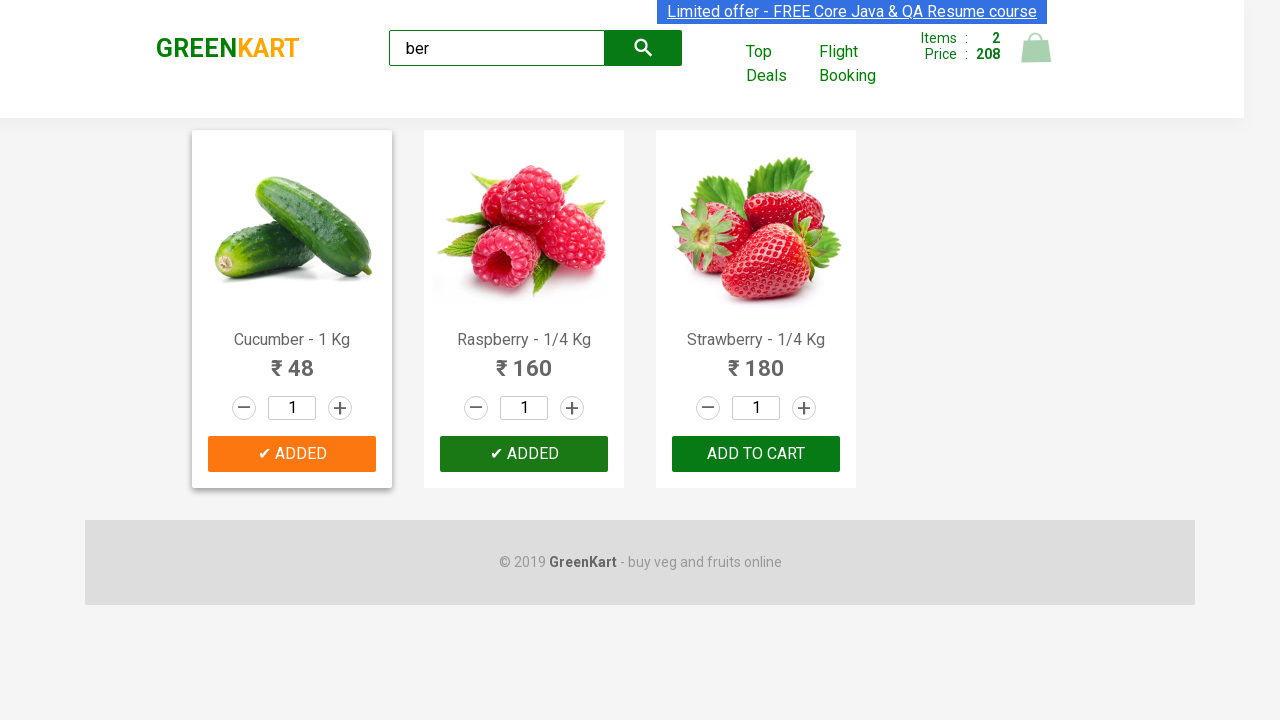

Waited for cart to update
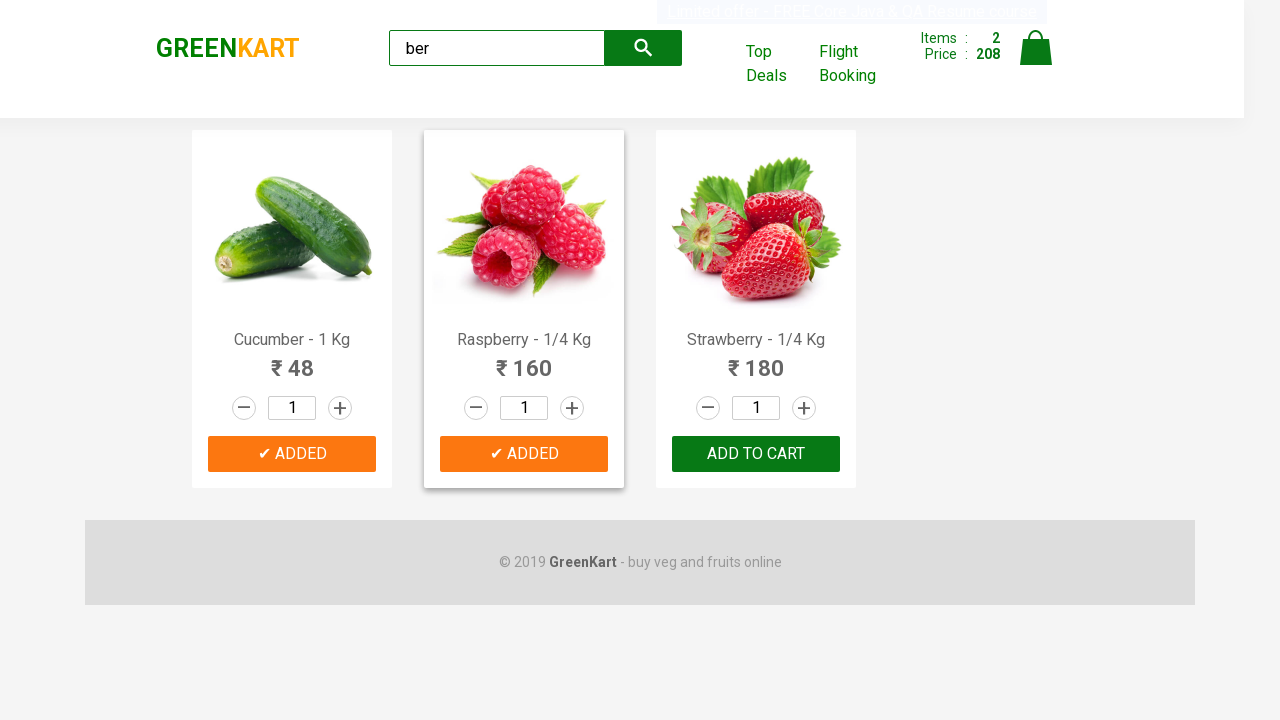

Clicked add-to-cart button for a product at (756, 454) on xpath=//div[@class='product-action']/button >> nth=2
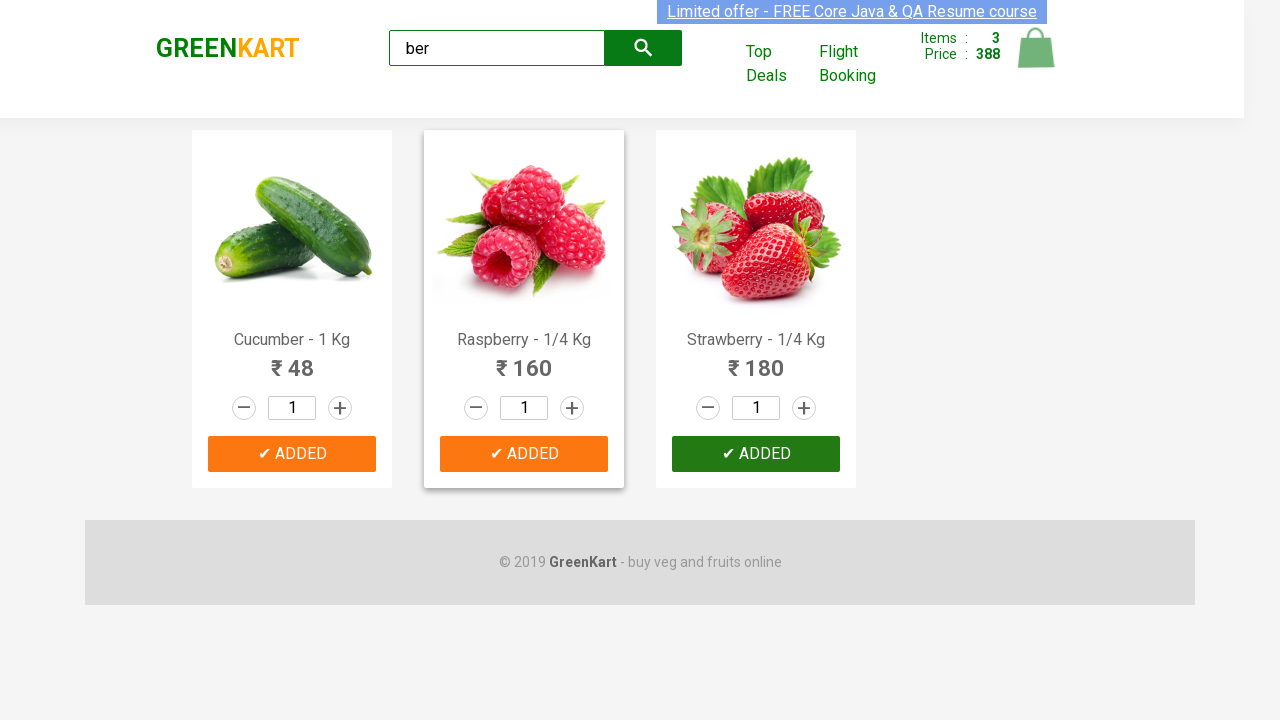

Waited for cart to update
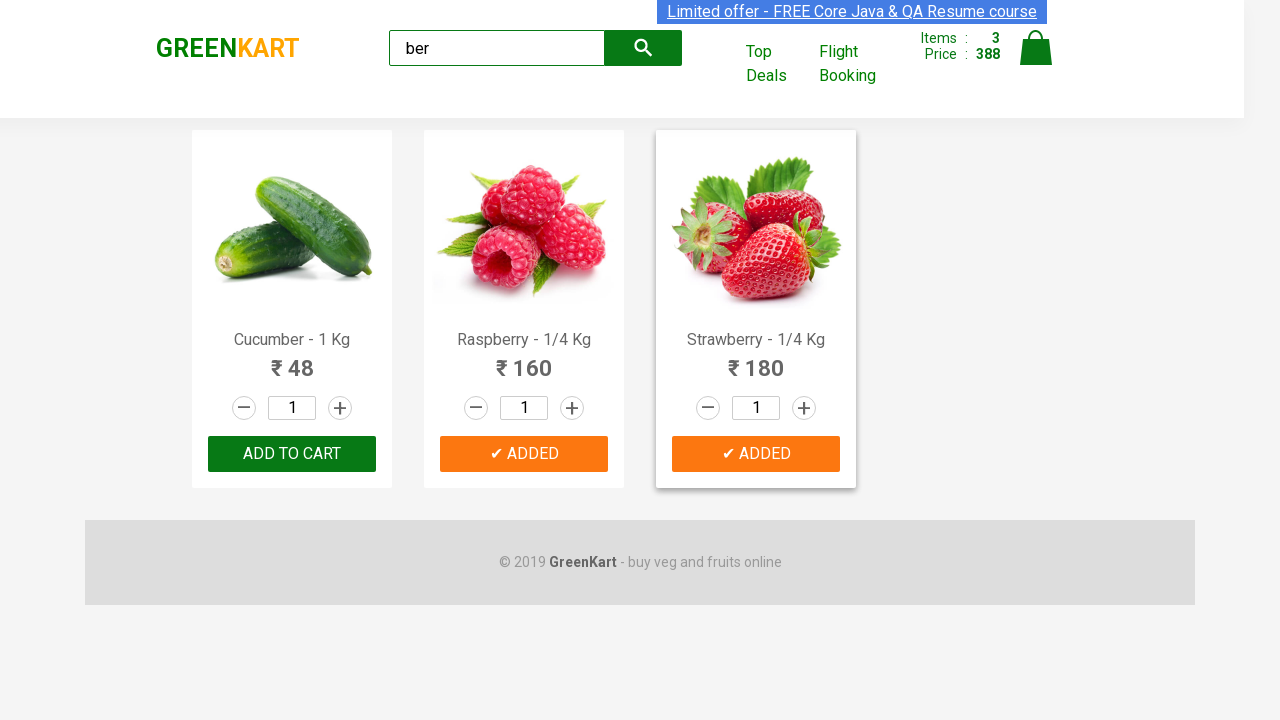

Clicked on cart icon to view cart at (1036, 48) on img[alt='Cart']
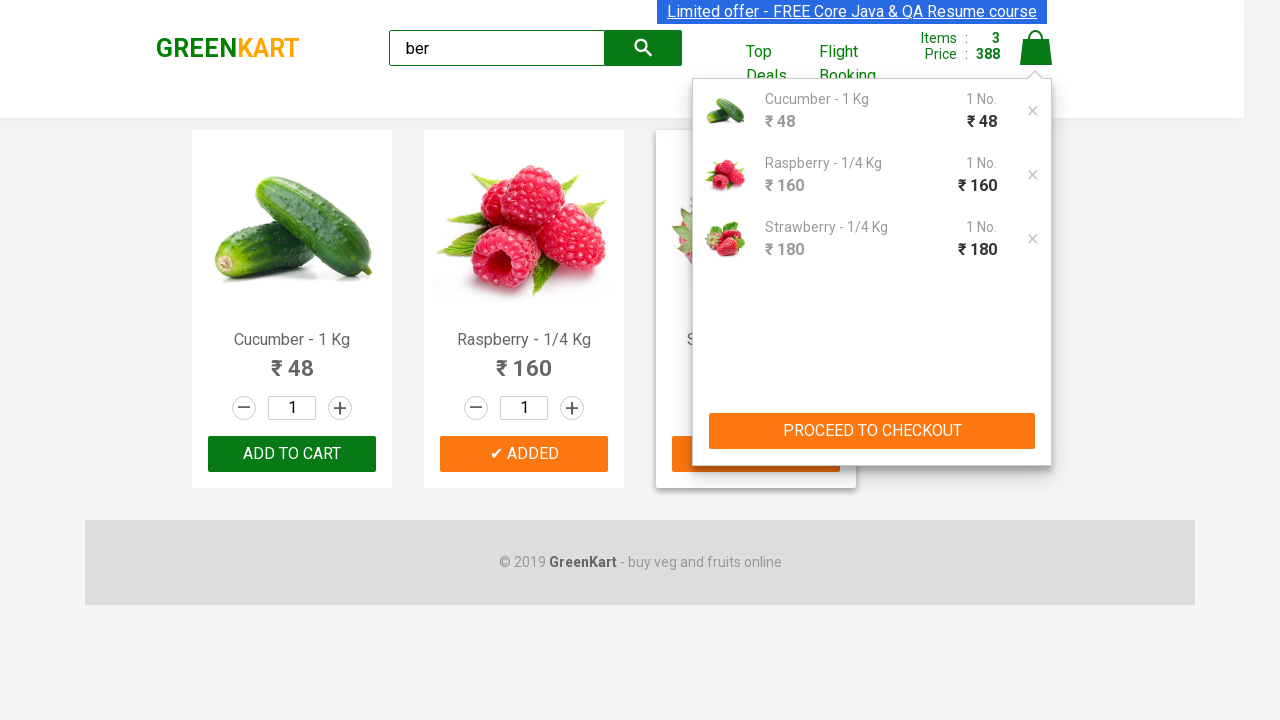

Clicked PROCEED TO CHECKOUT button at (872, 431) on xpath=//button[text()='PROCEED TO CHECKOUT']
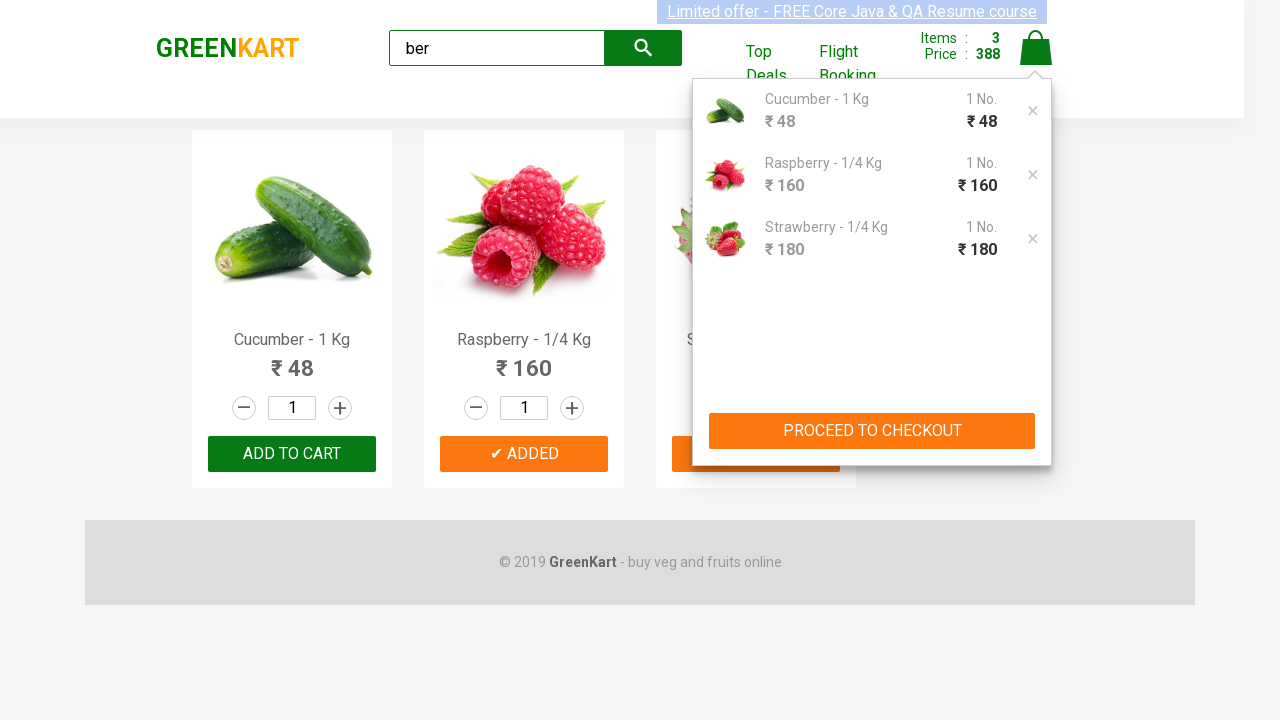

Checkout page loaded with promo code input field
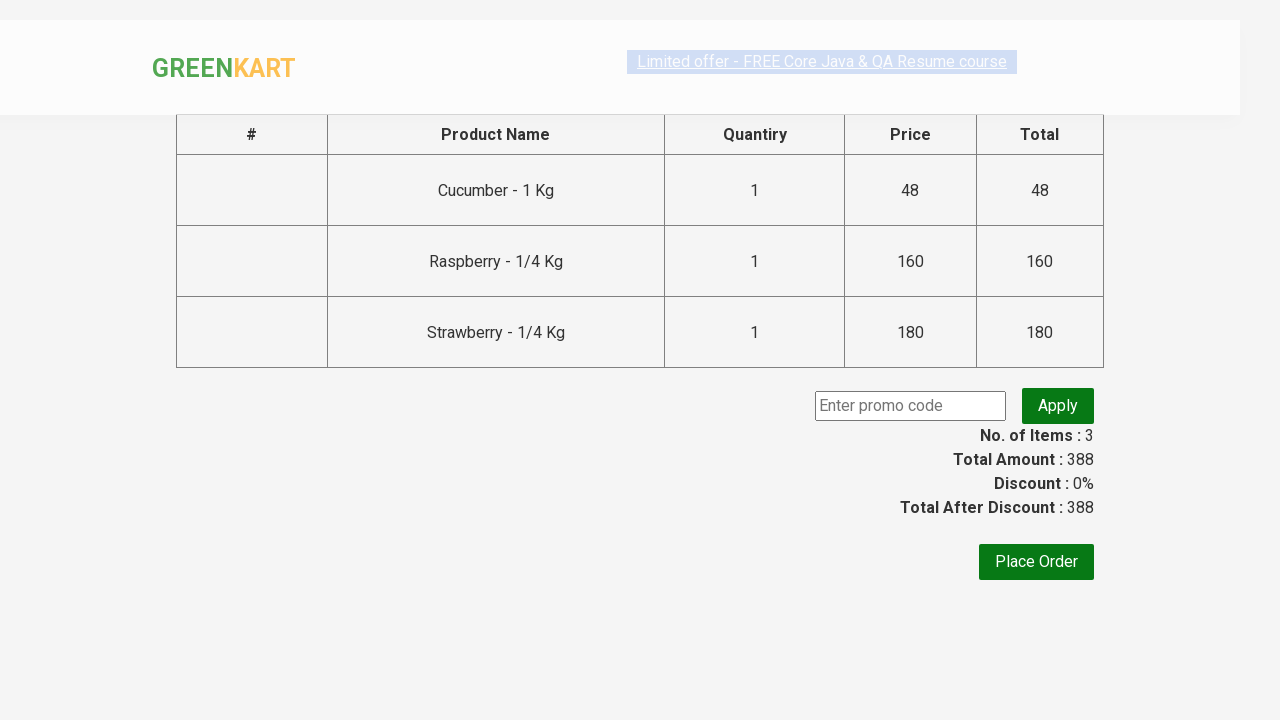

Filled promo code field with 'rahulshettyacademy' on input.promoCode
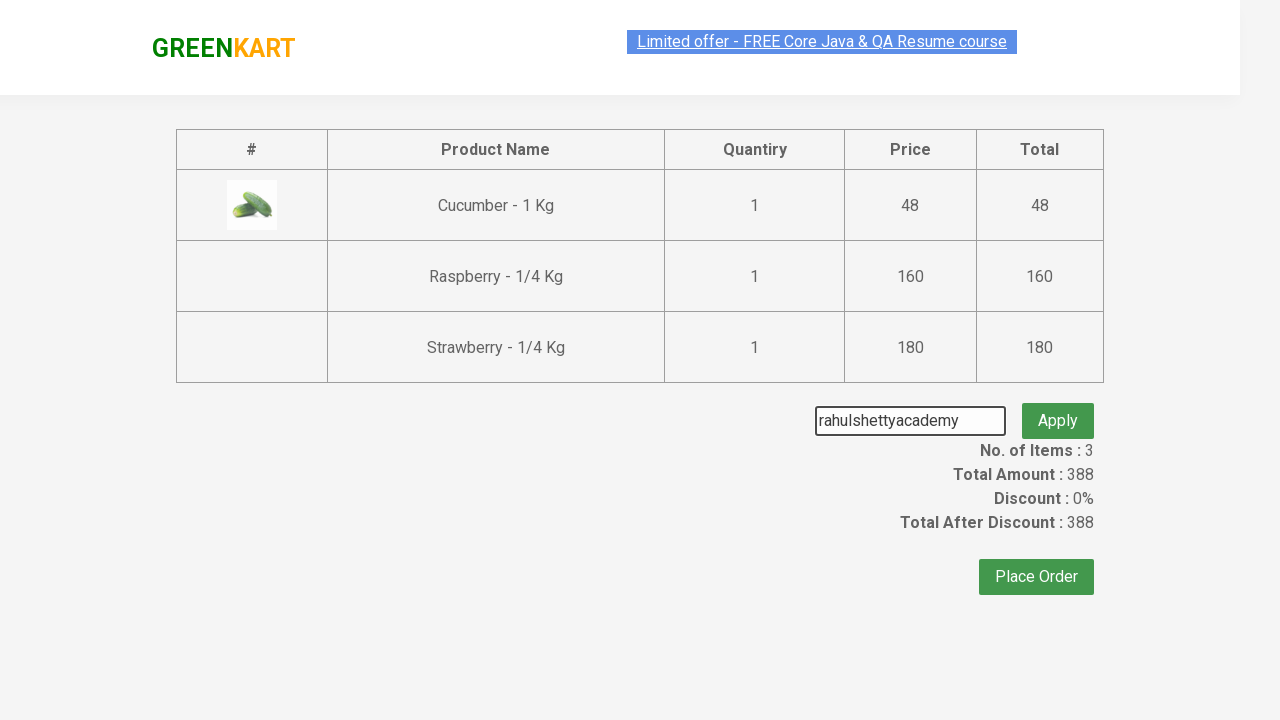

Clicked apply promo button at (1058, 406) on button.promoBtn
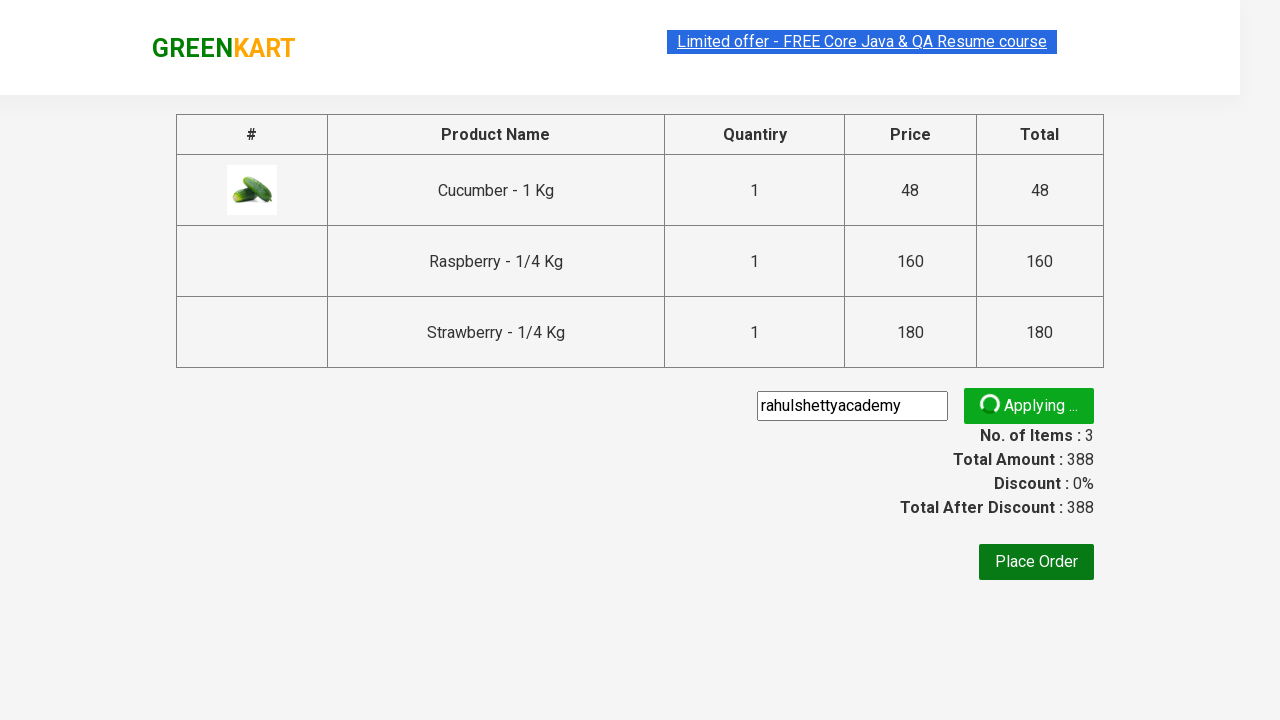

Promo code application completed and result displayed
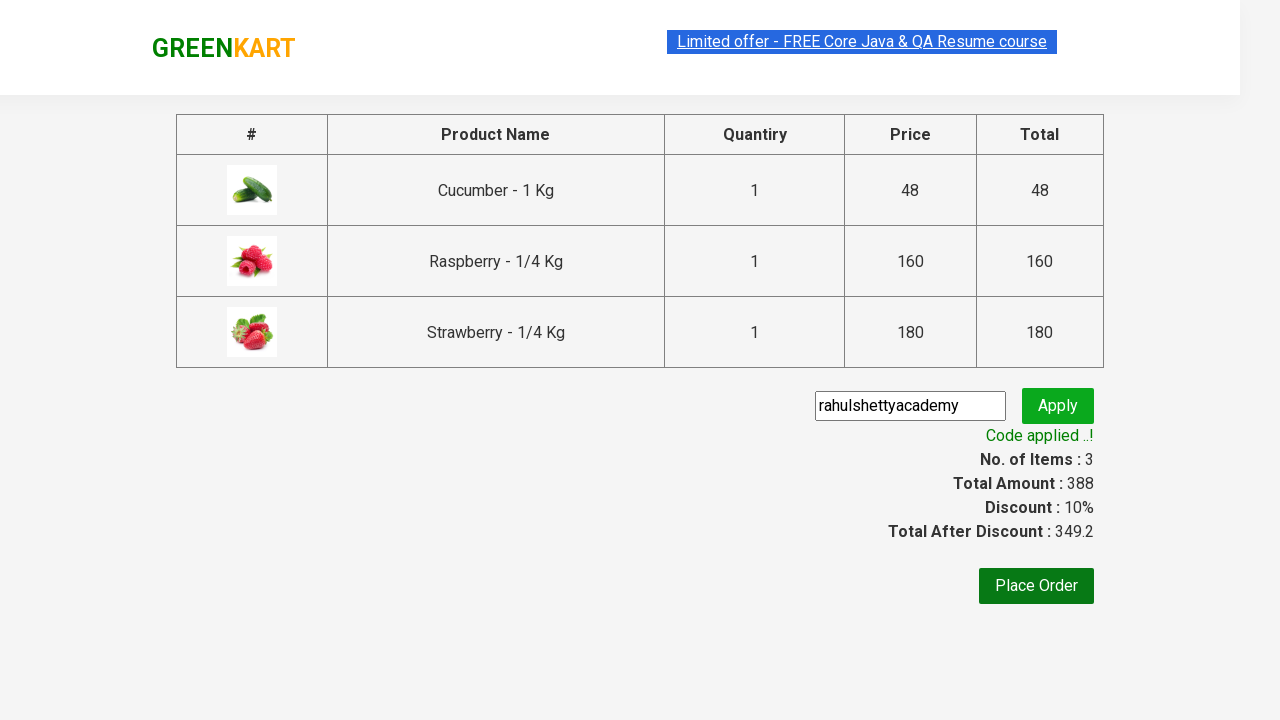

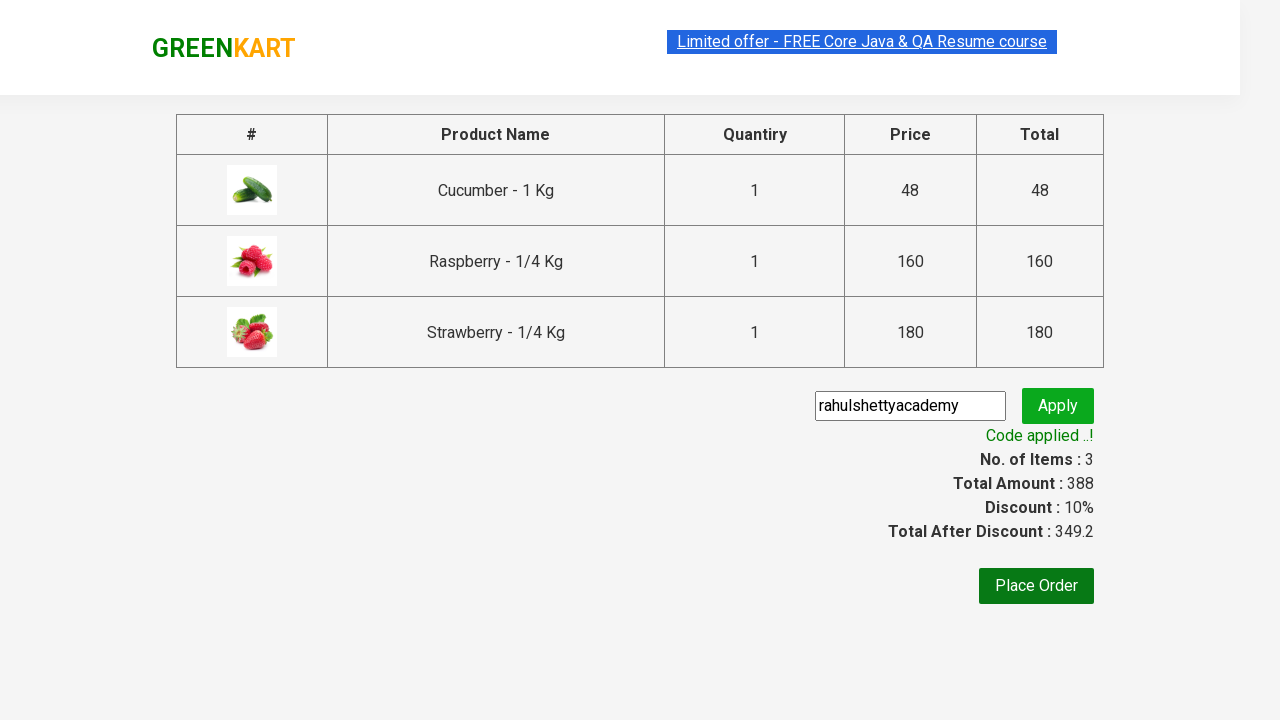